Performs a drag and drop action, dragging element A onto element B on a drag-and-drop demo page.

Starting URL: https://crossbrowsertesting.github.io/drag-and-drop

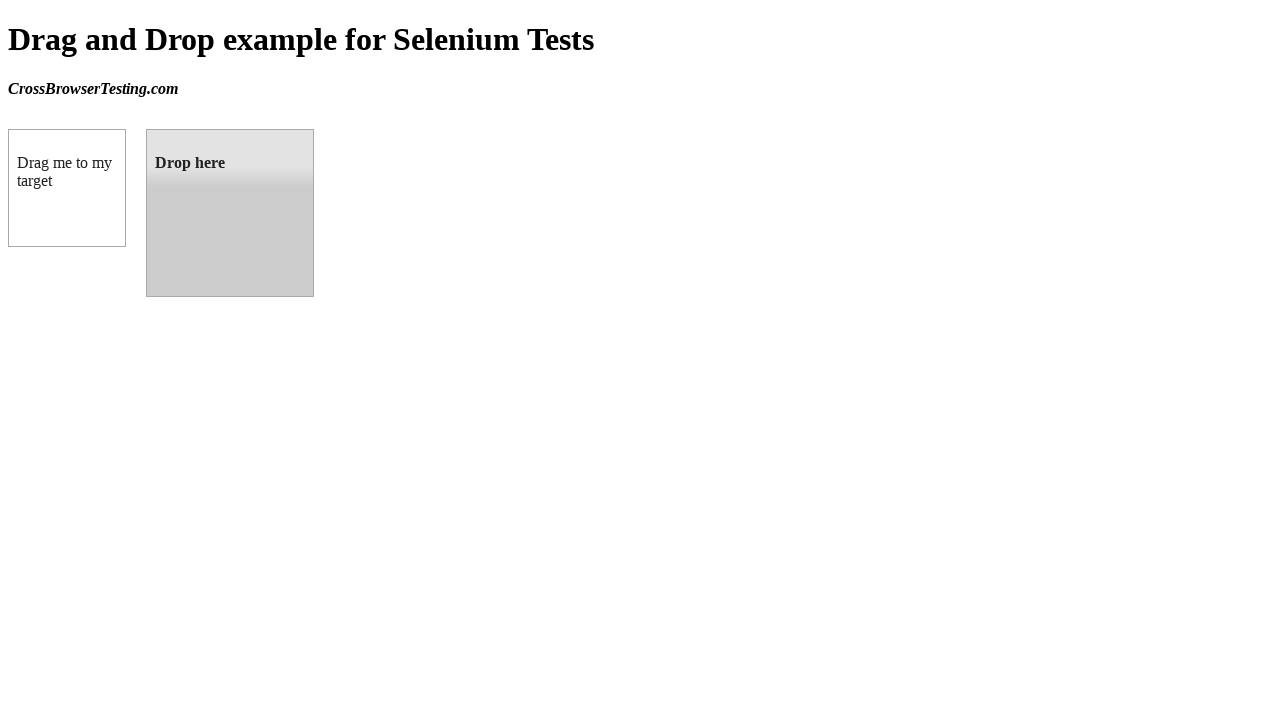

Located source element (box A) with id 'draggable'
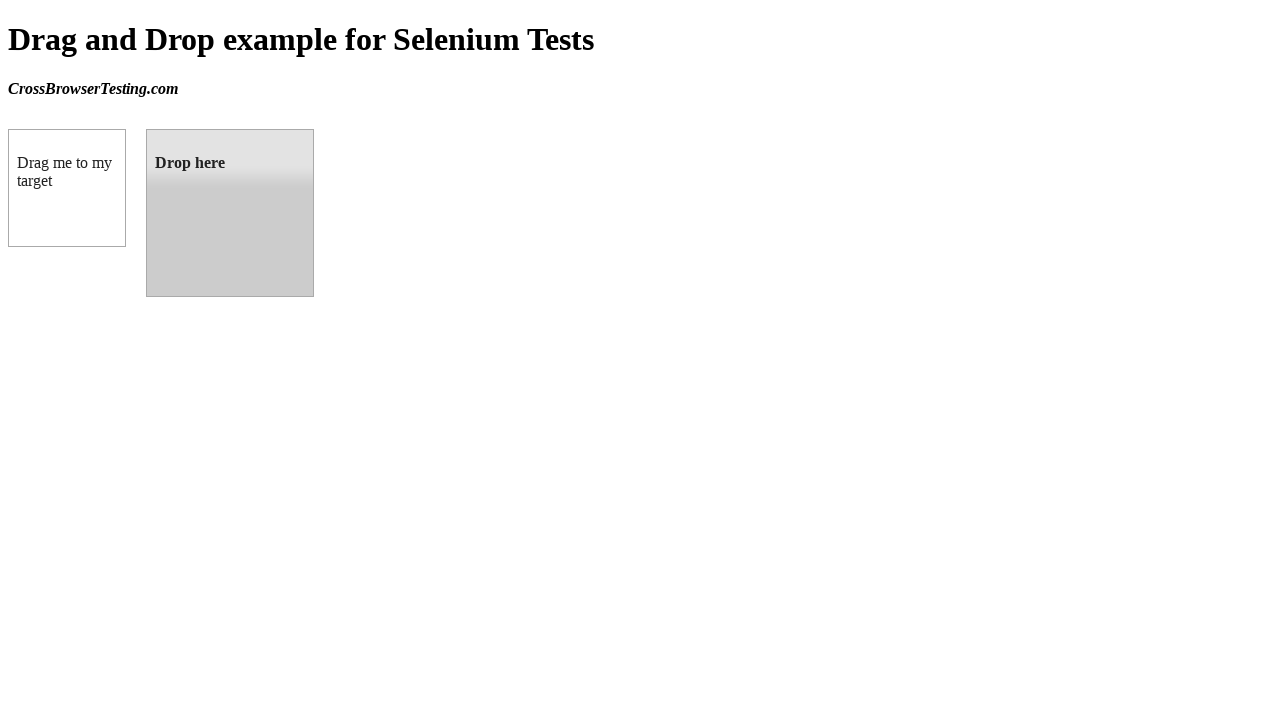

Located target element (box B) with id 'droppable'
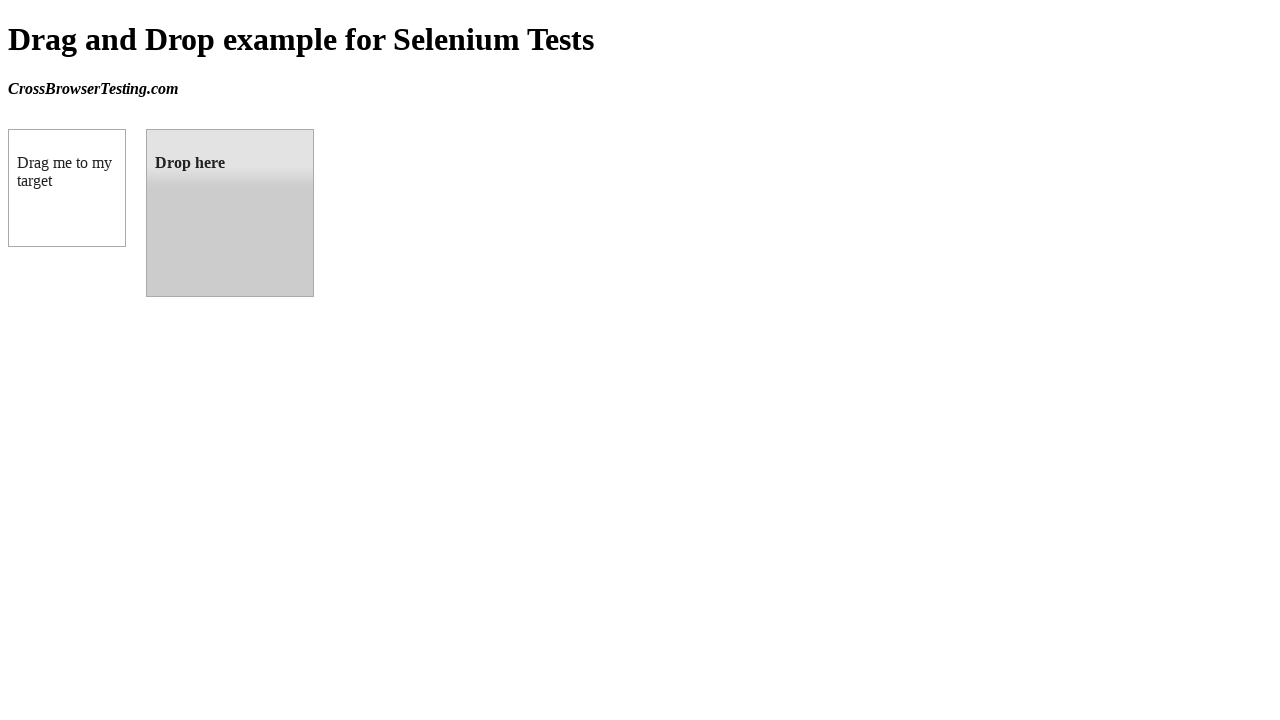

Performed drag and drop action, dragging box A onto box B at (230, 213)
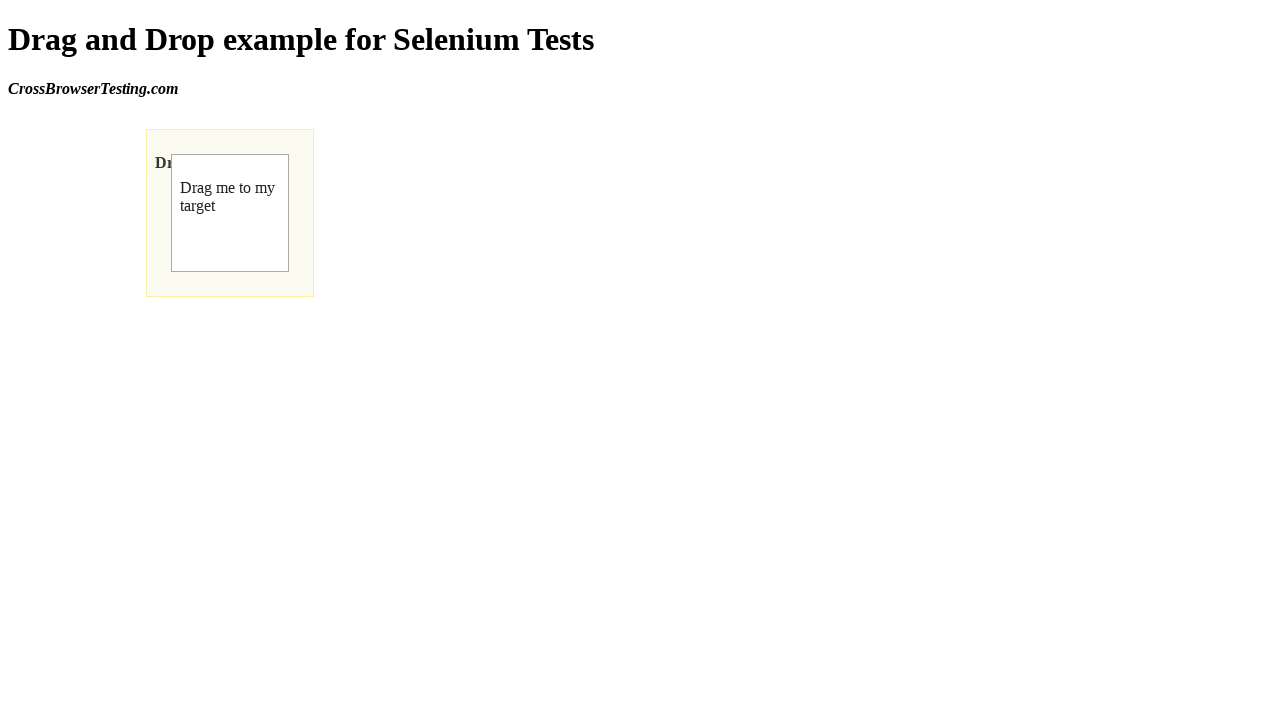

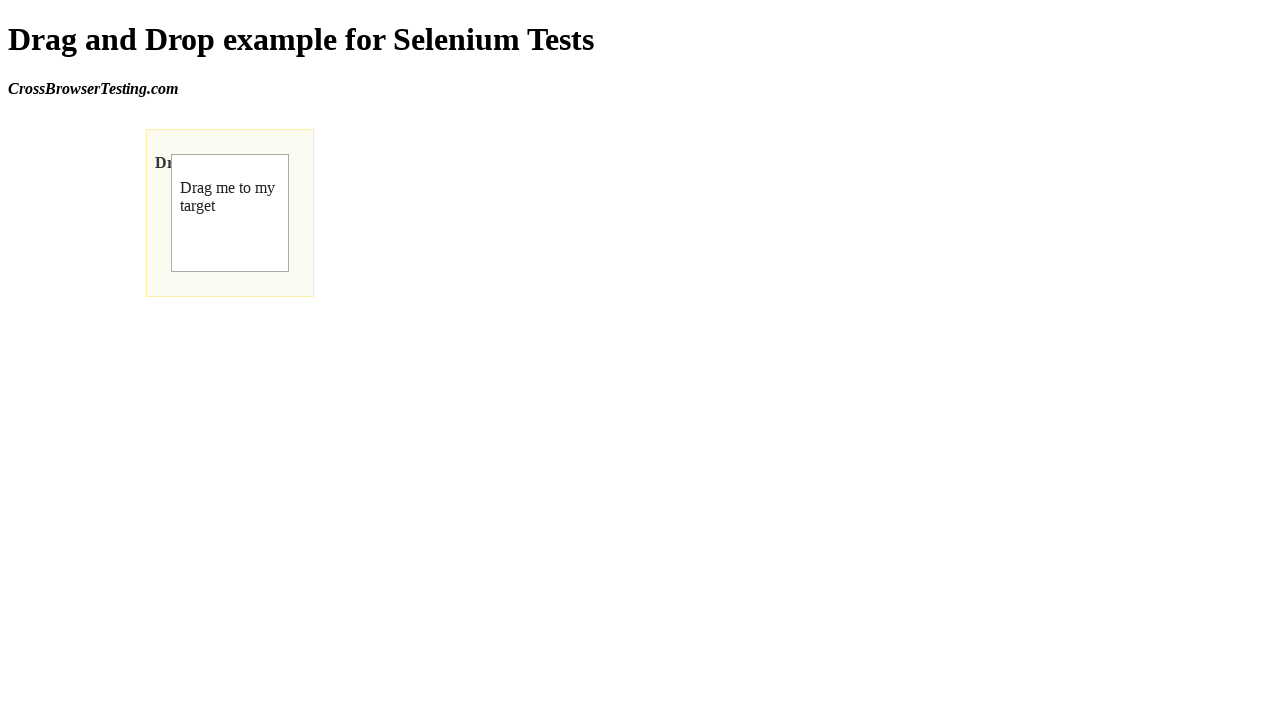